Tests simple alert dialog by navigating to alerts section, clicking button to trigger alert, and accepting it

Starting URL: https://www.leafground.com/

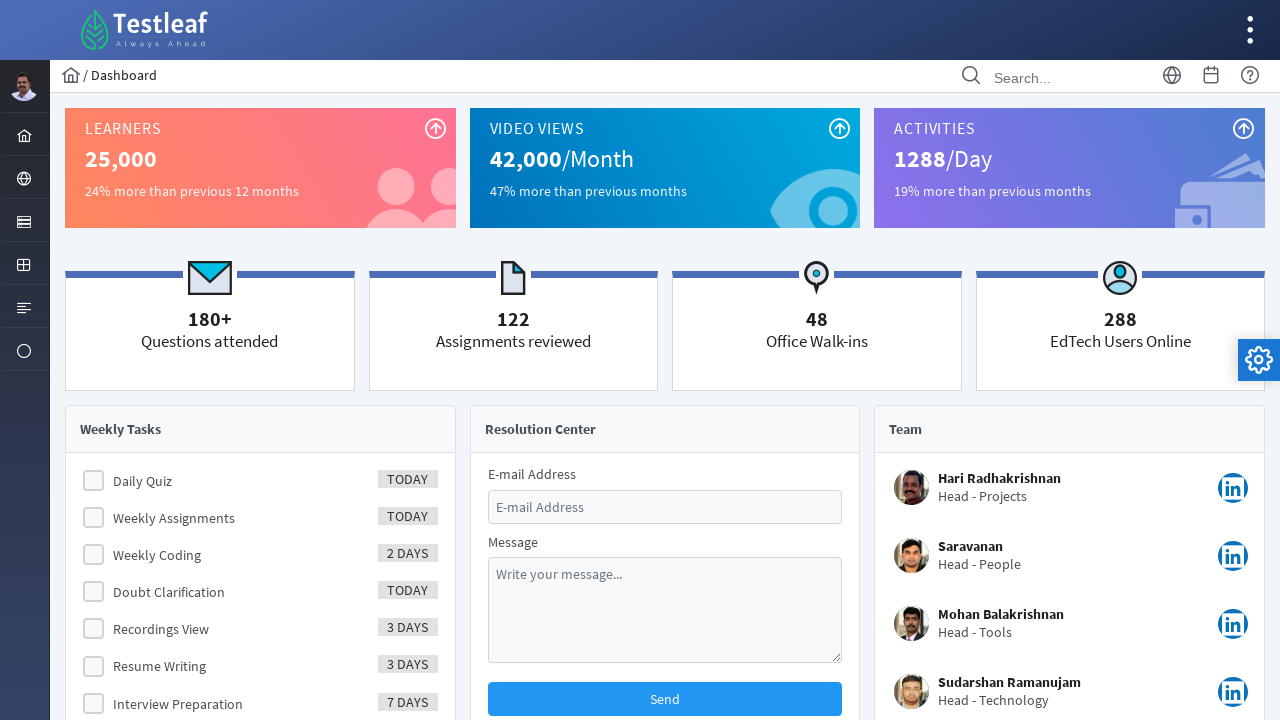

Clicked menu button to navigate to alerts section at (24, 178) on #menuform\:j_idt39
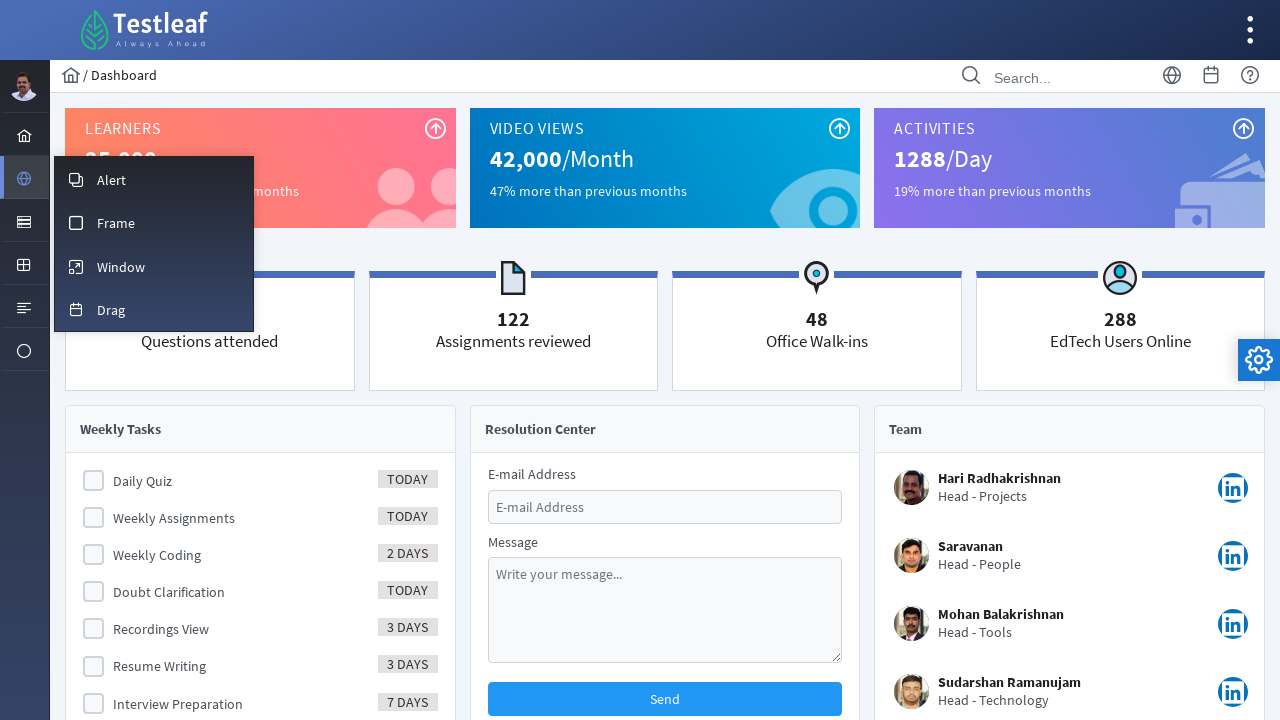

Clicked overlay menu item at (154, 179) on #menuform\:m_overlay
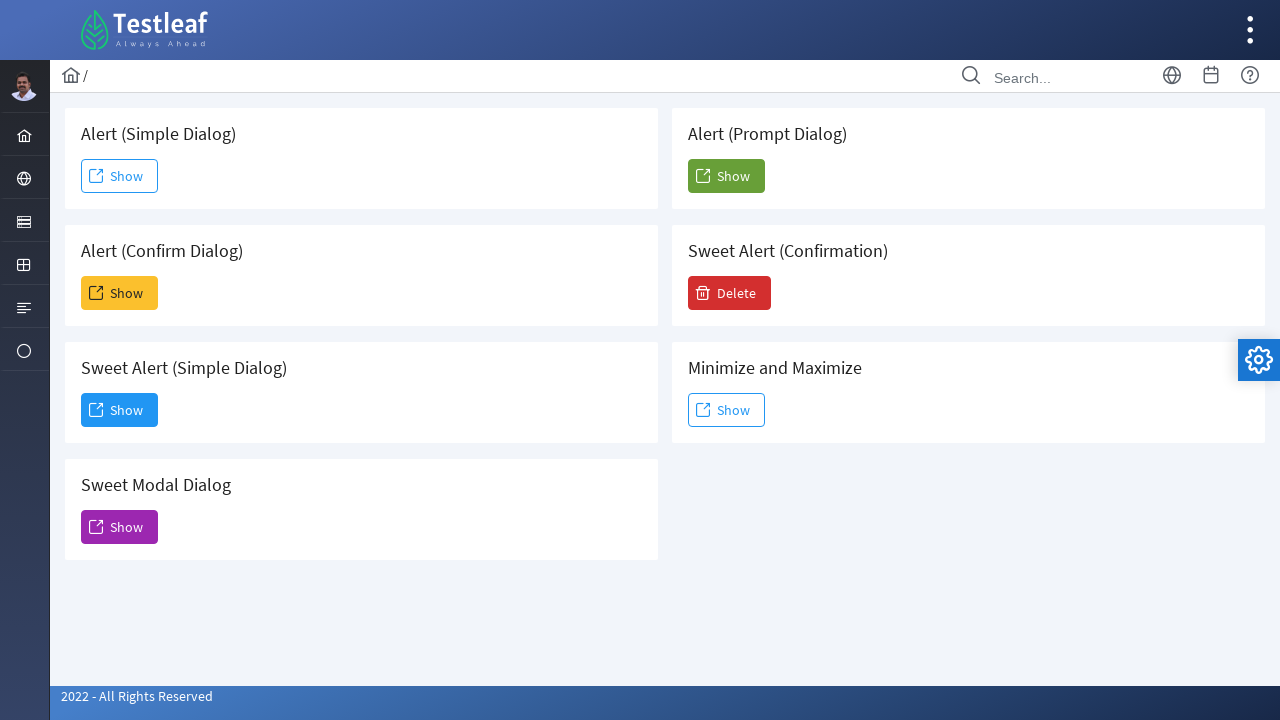

Clicked button to trigger simple alert dialog at (120, 176) on #j_idt88\:j_idt91
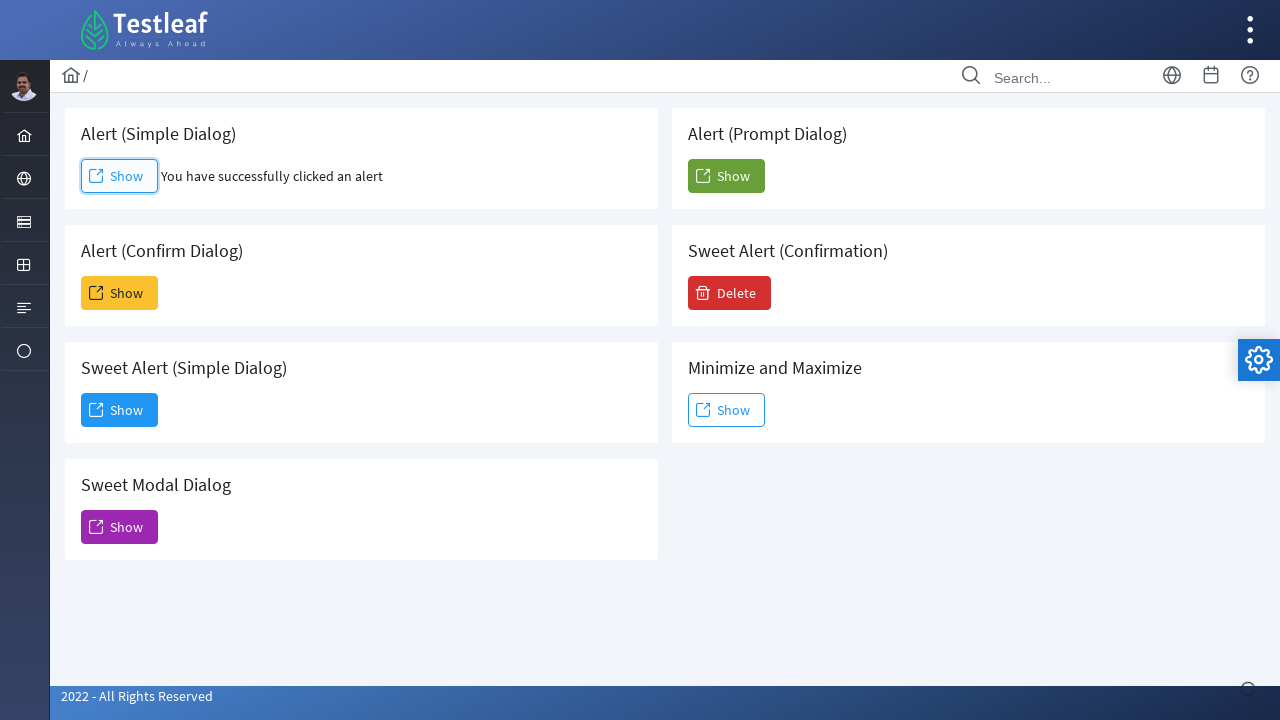

Accepted simple alert dialog
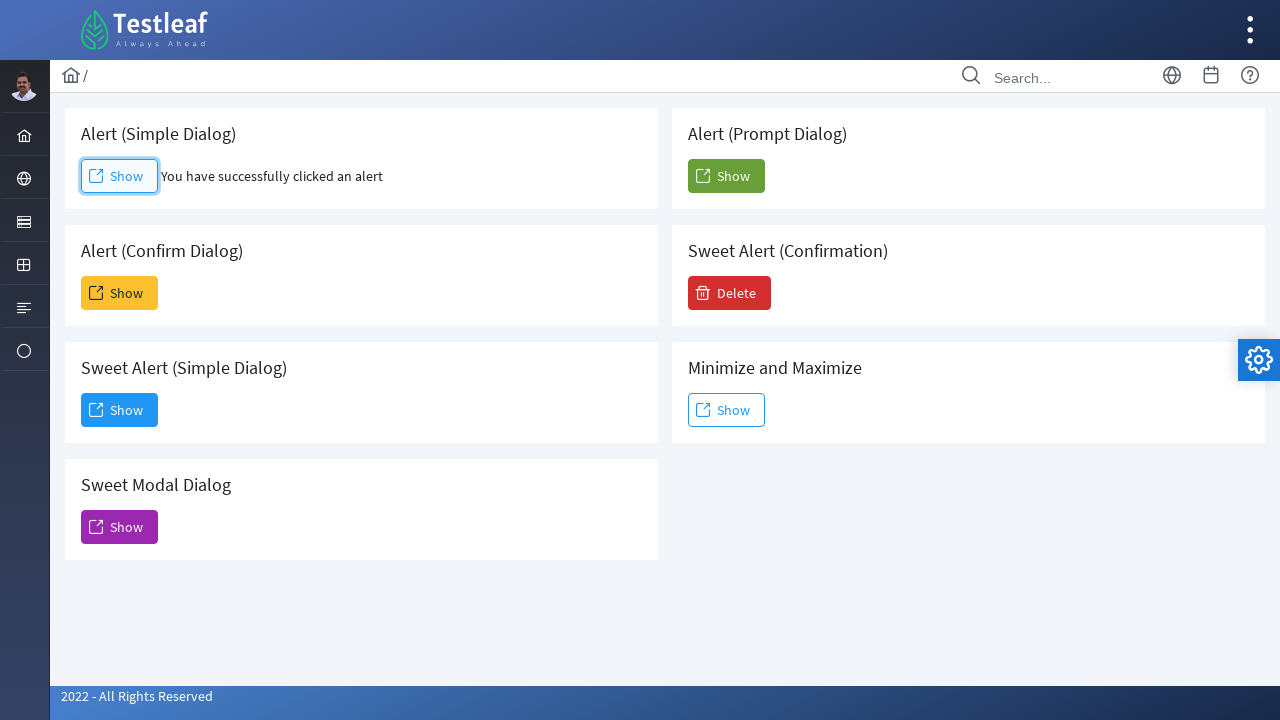

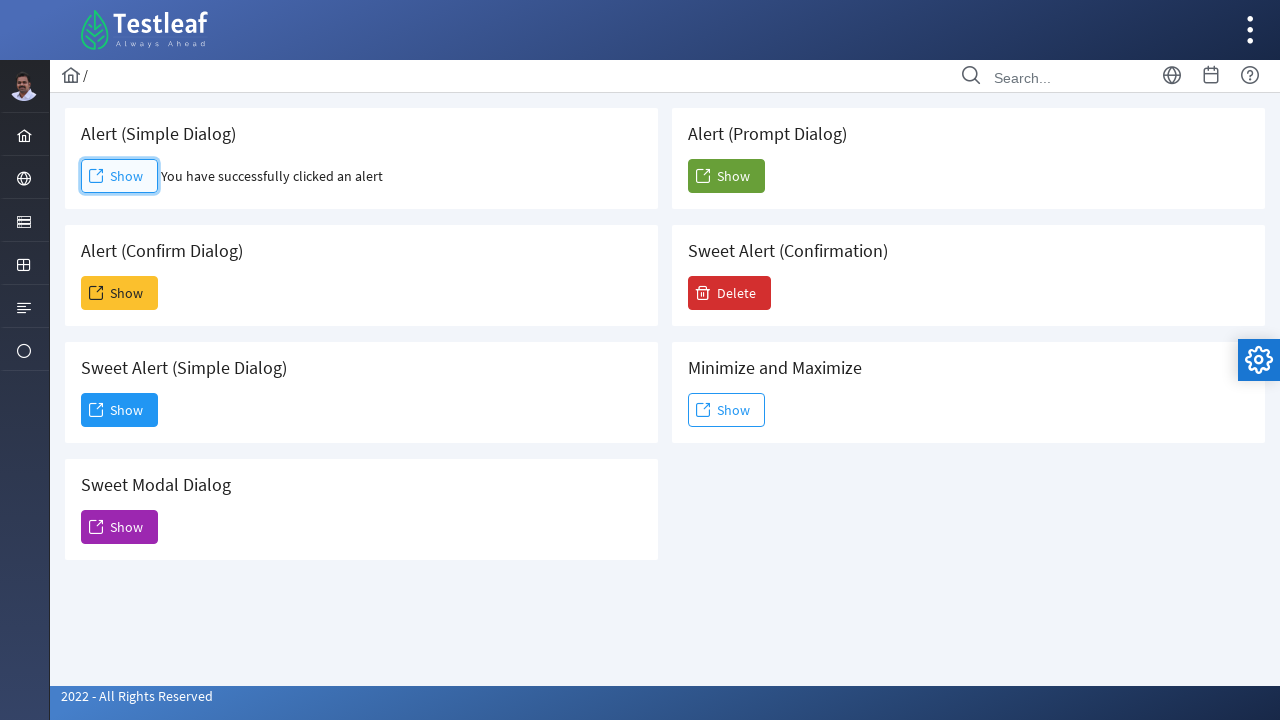